Tests adding a product review by navigating to a book product page, selecting the reviews tab, giving a 5-star rating, filling in comment details (comment text, name, email), and submitting the review.

Starting URL: http://practice.automationtesting.in/

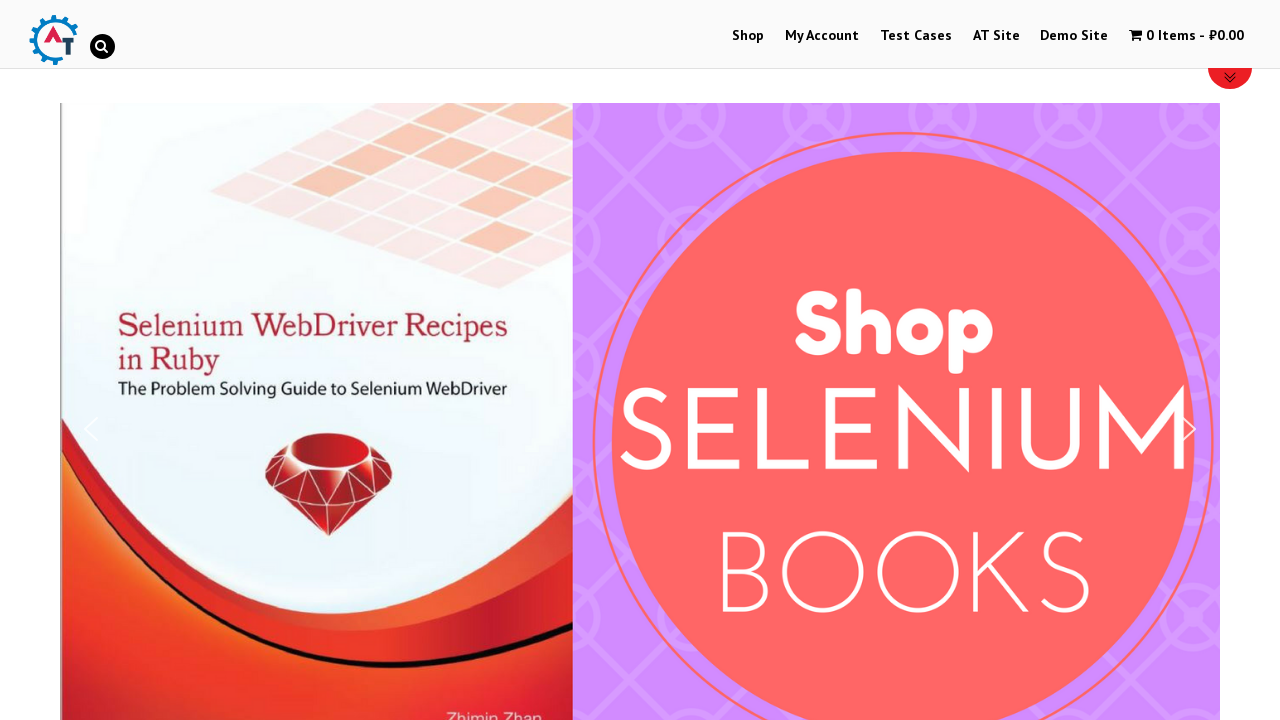

Scrolled down 600px to view products
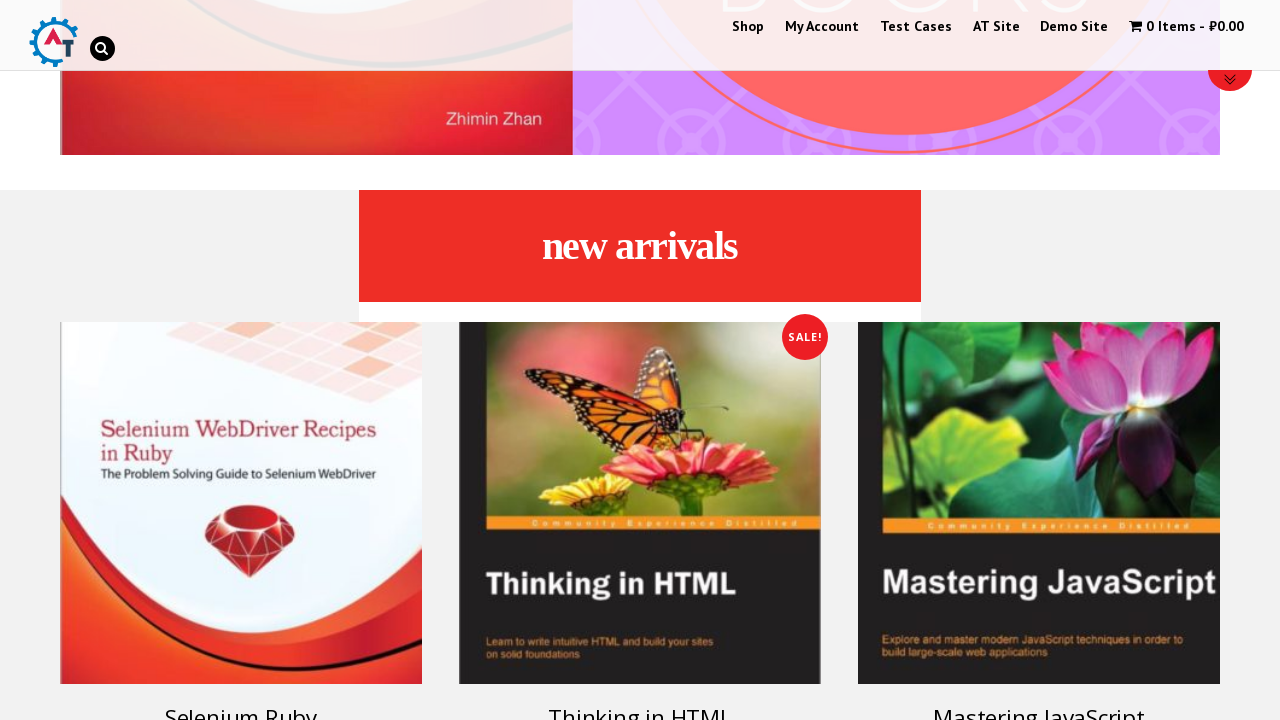

Clicked on Selenium Ruby book product at (241, 702) on .post-160 > a > h3
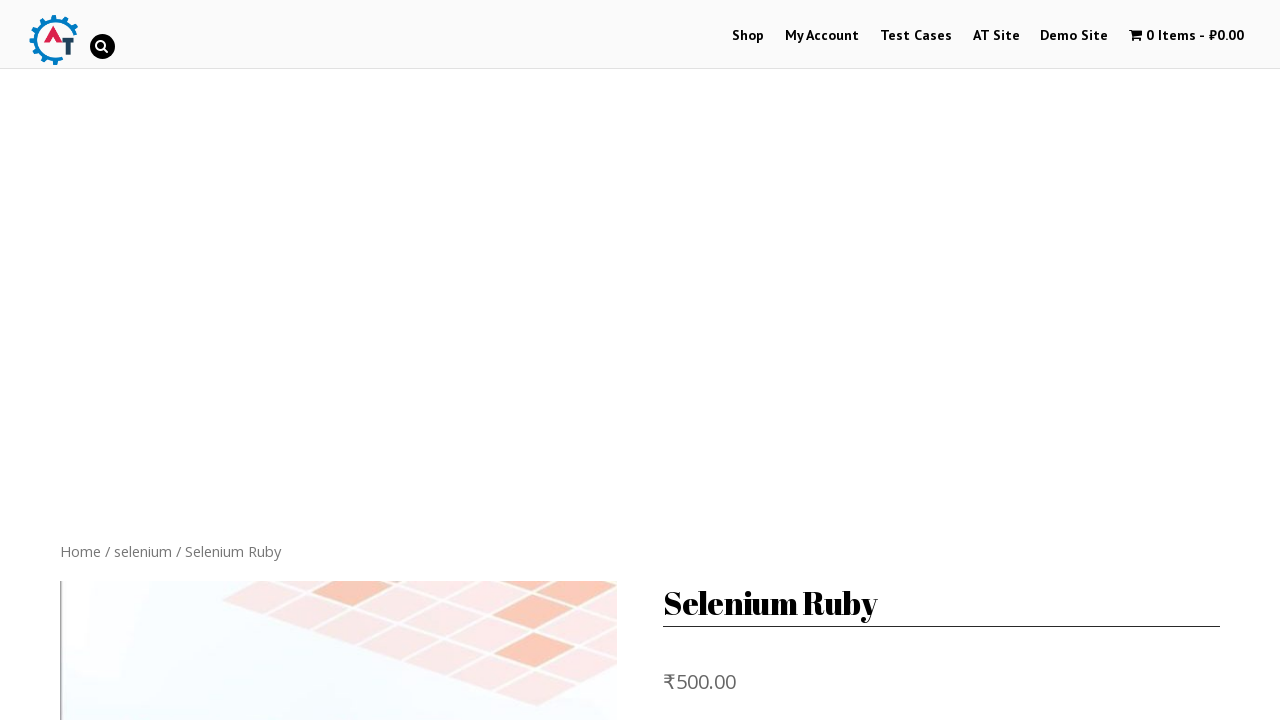

Clicked on Reviews tab at (309, 360) on [href='#tab-reviews']
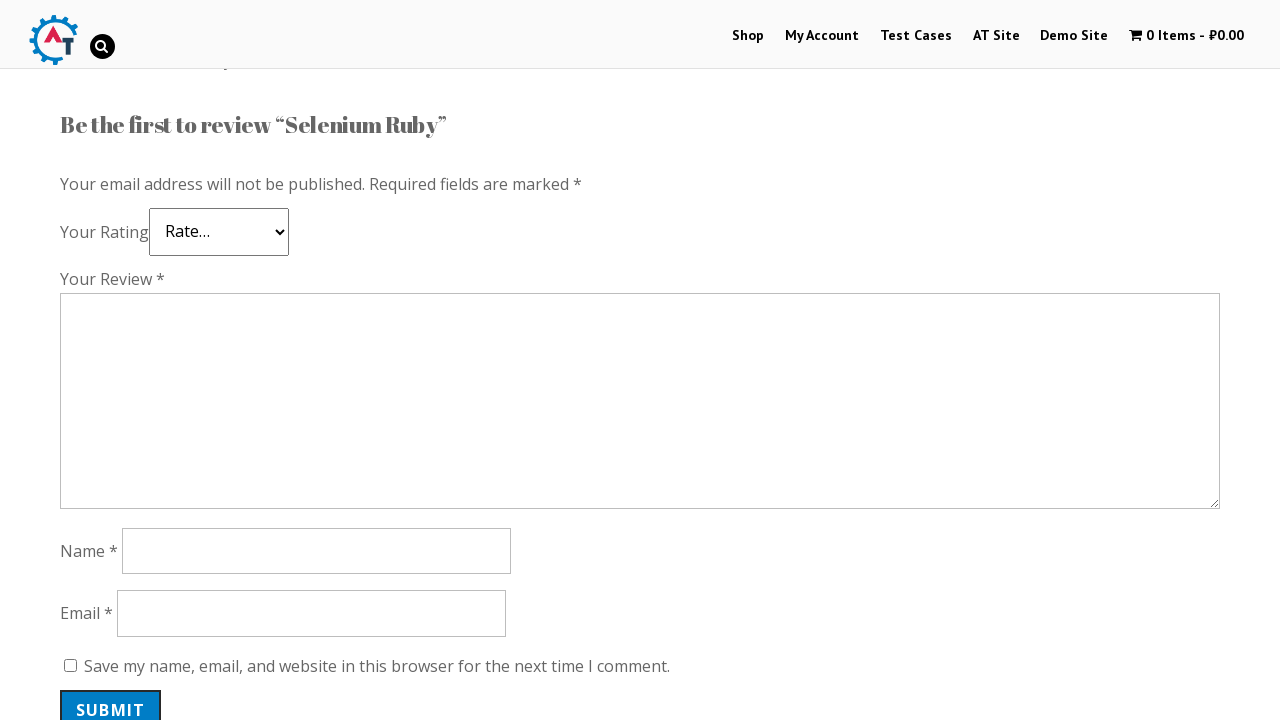

Selected 5-star rating at (132, 244) on .stars > span > a:nth-child(5)
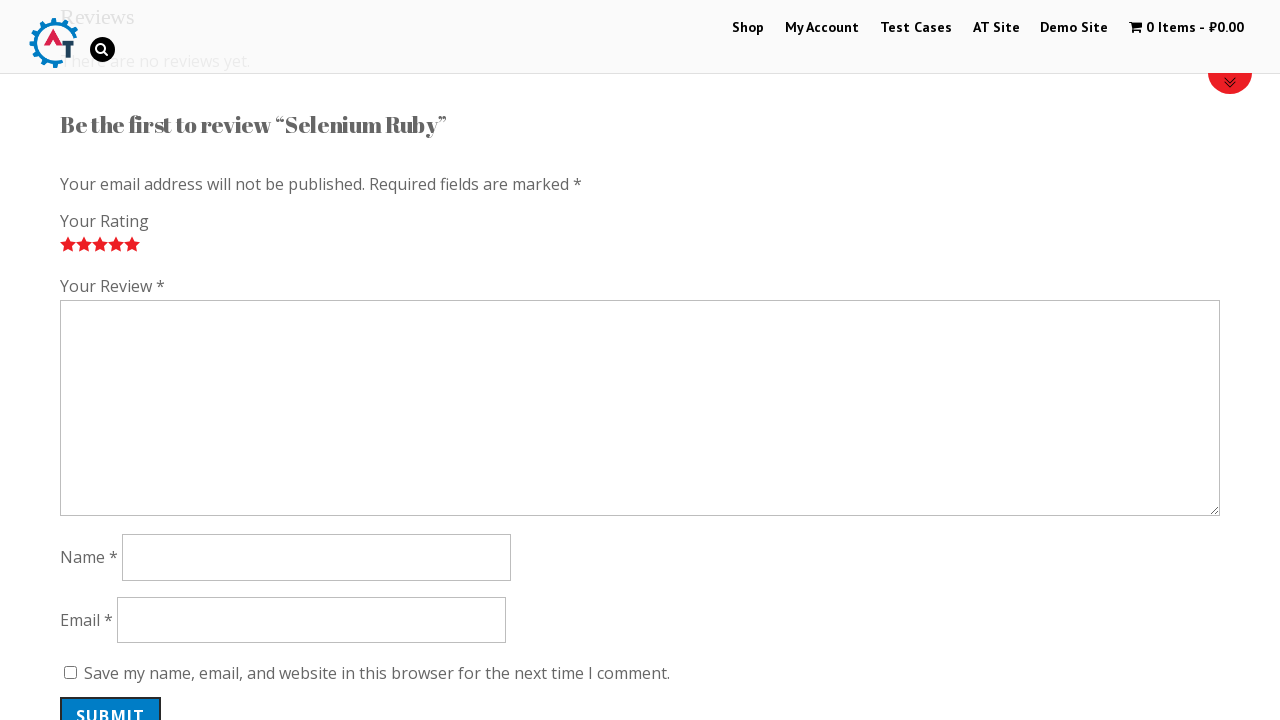

Filled comment field with review text on #comment
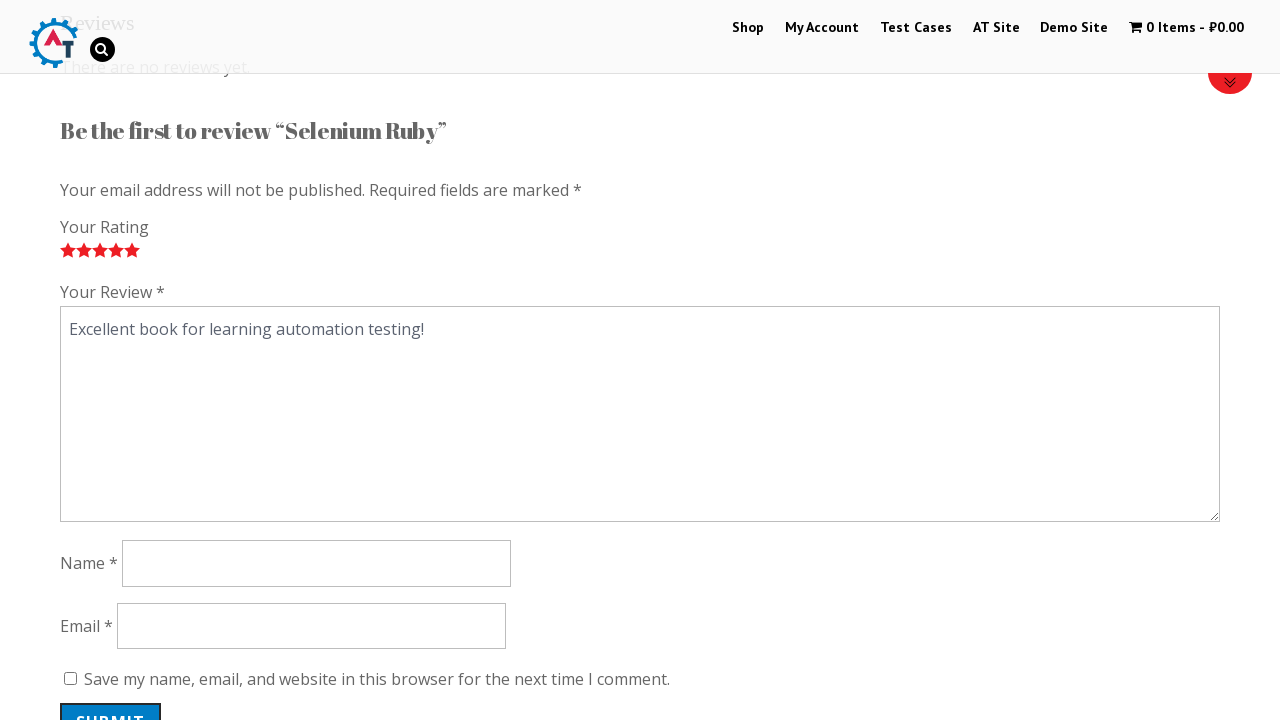

Filled author name field with 'JohnDoe' on #author
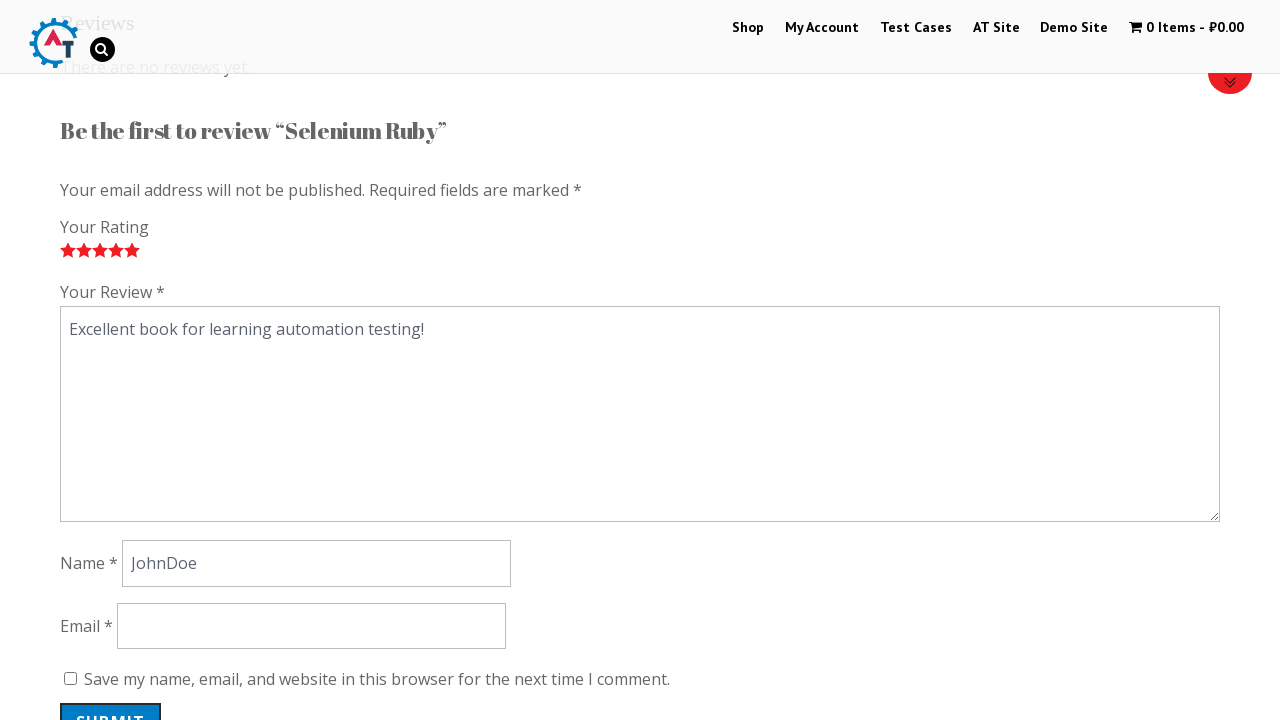

Filled email field with 'johndoe_tester@example.com' on #email
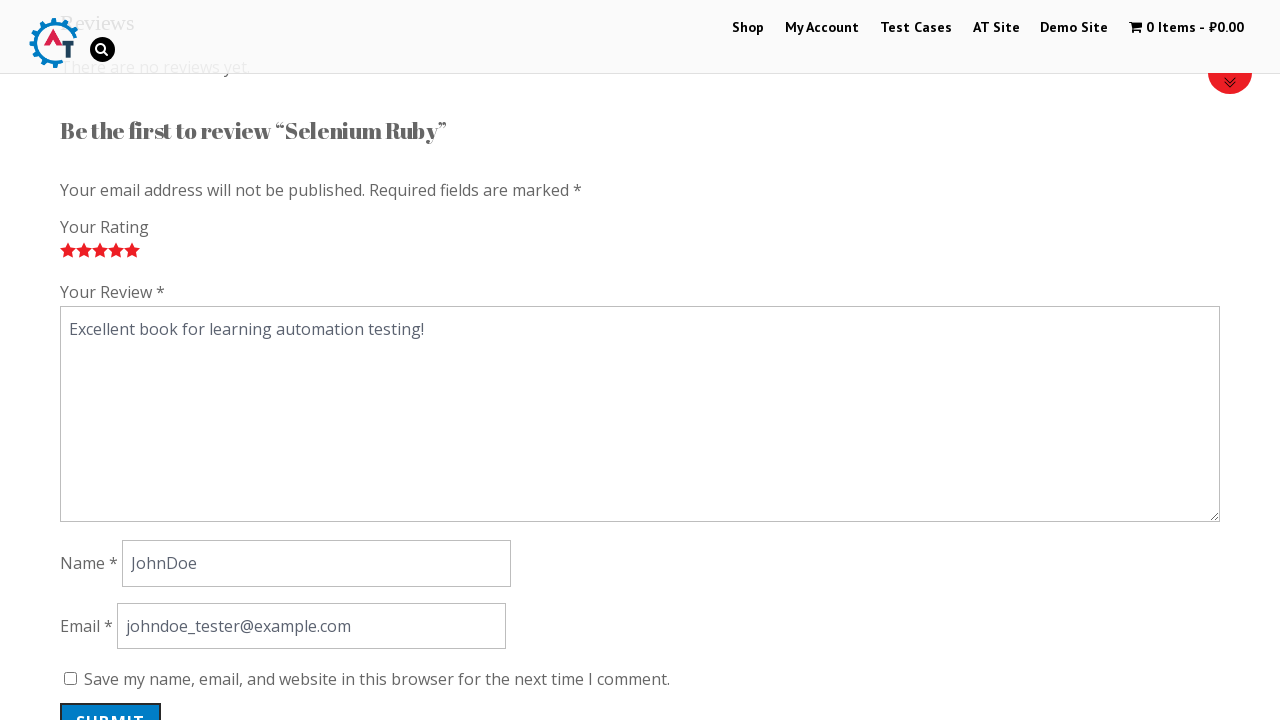

Clicked submit button to post review at (111, 700) on .form-submit input
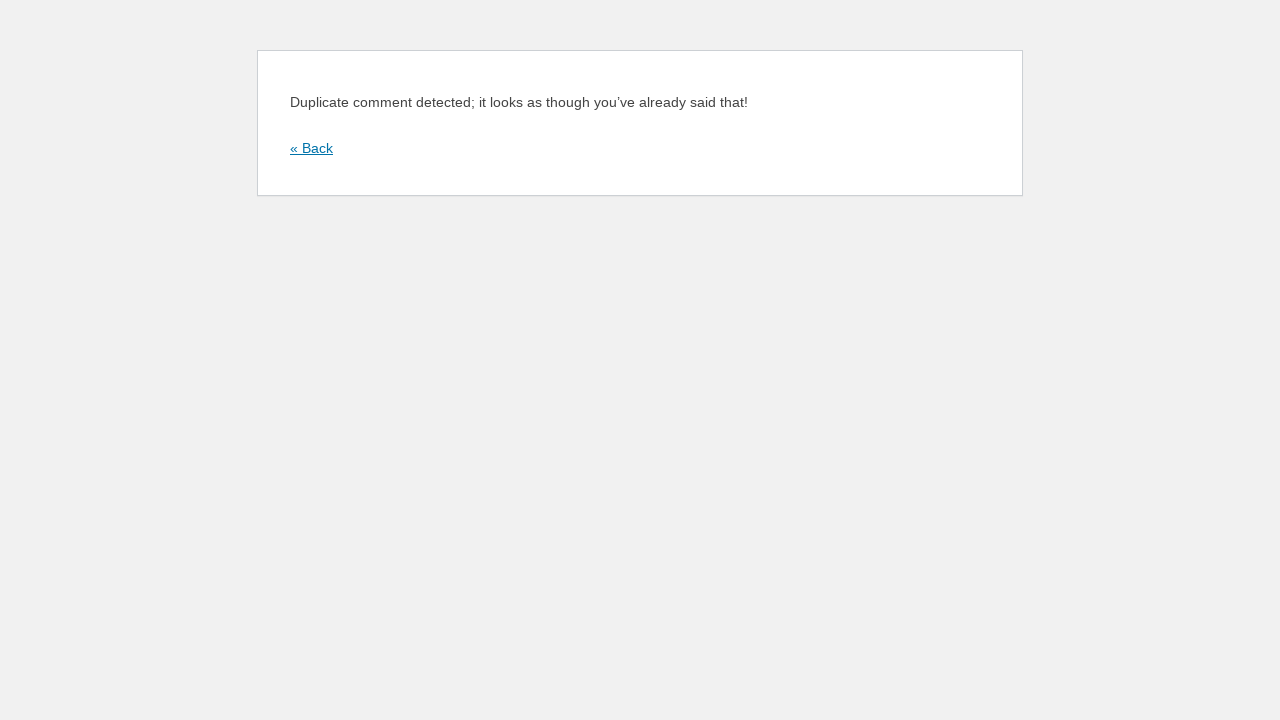

Waited for network idle state after review submission
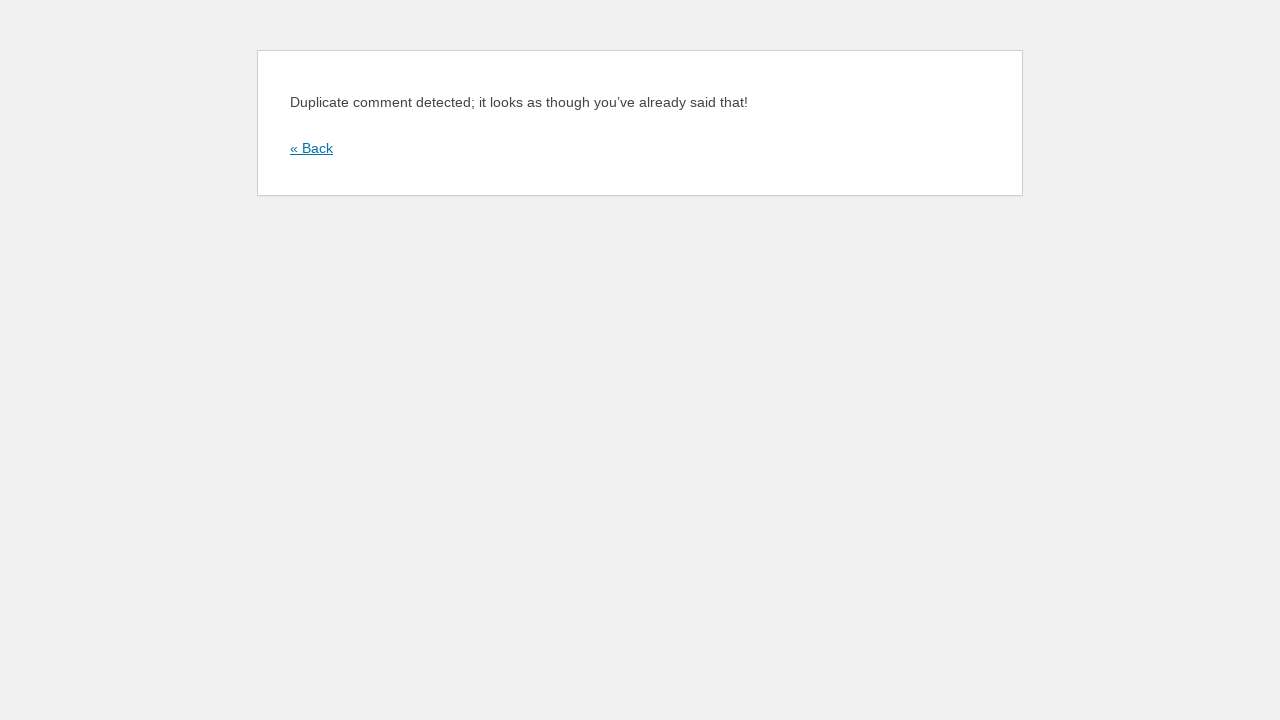

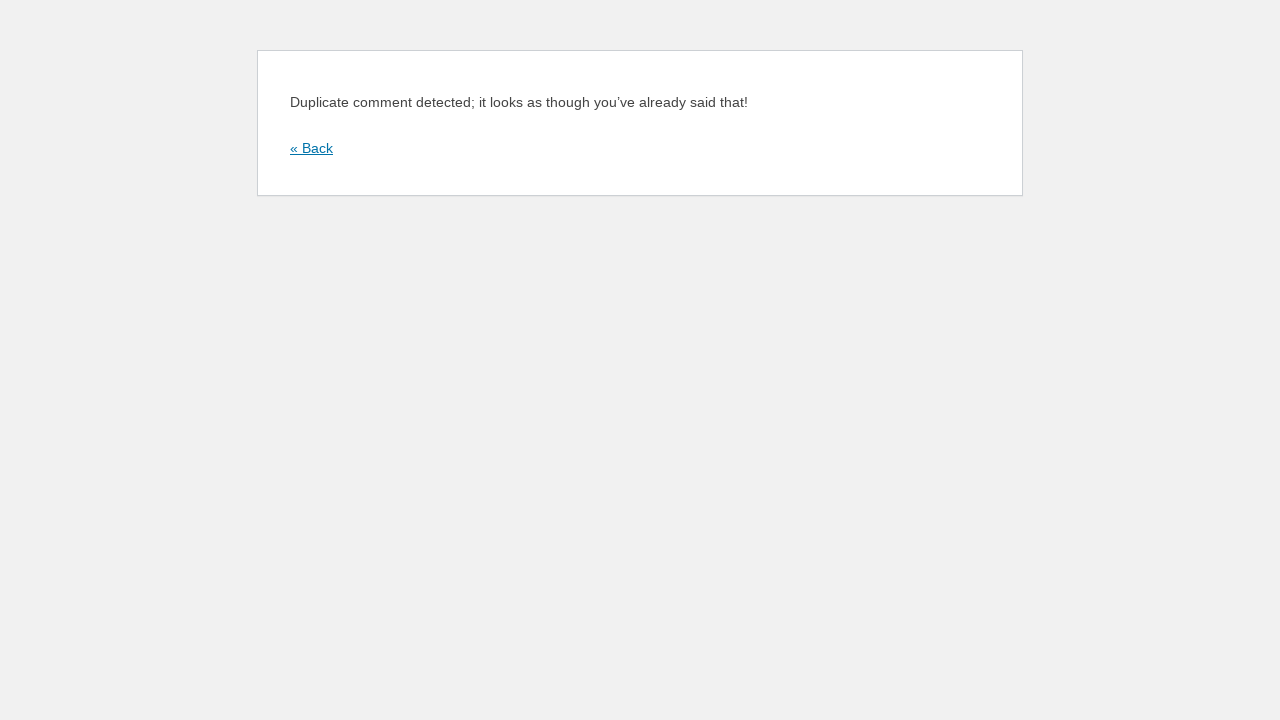